Navigates to JPL Space images page and clicks the full image button to view the featured Mars image

Starting URL: https://data-class-jpl-space.s3.amazonaws.com/JPL_Space/index.html

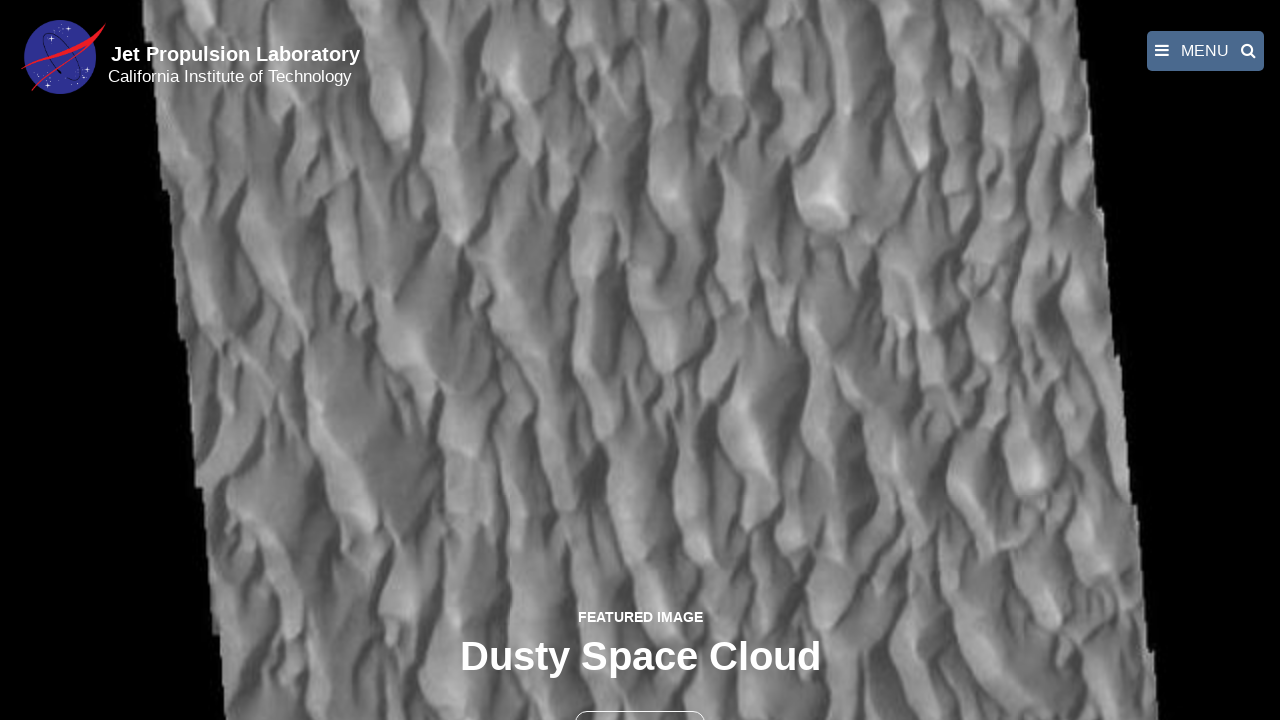

Clicked the full image button to view featured Mars image at (640, 699) on button >> nth=1
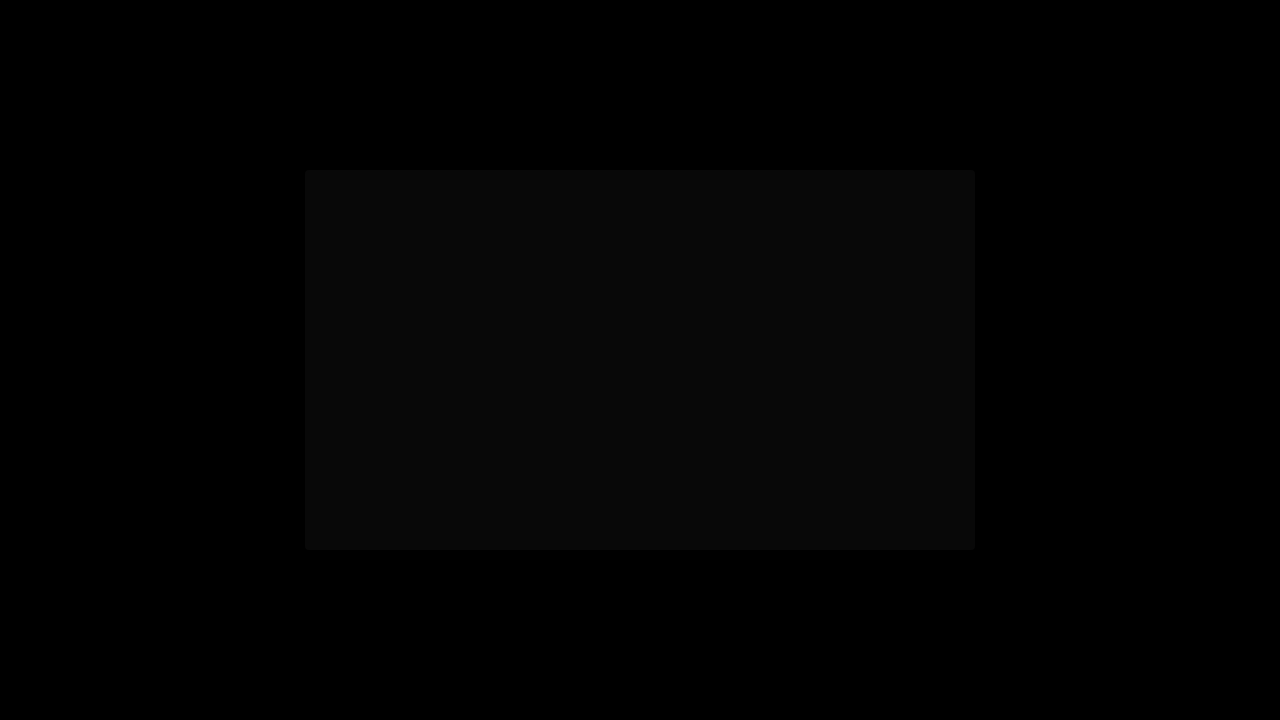

Full-size image loaded in fancybox
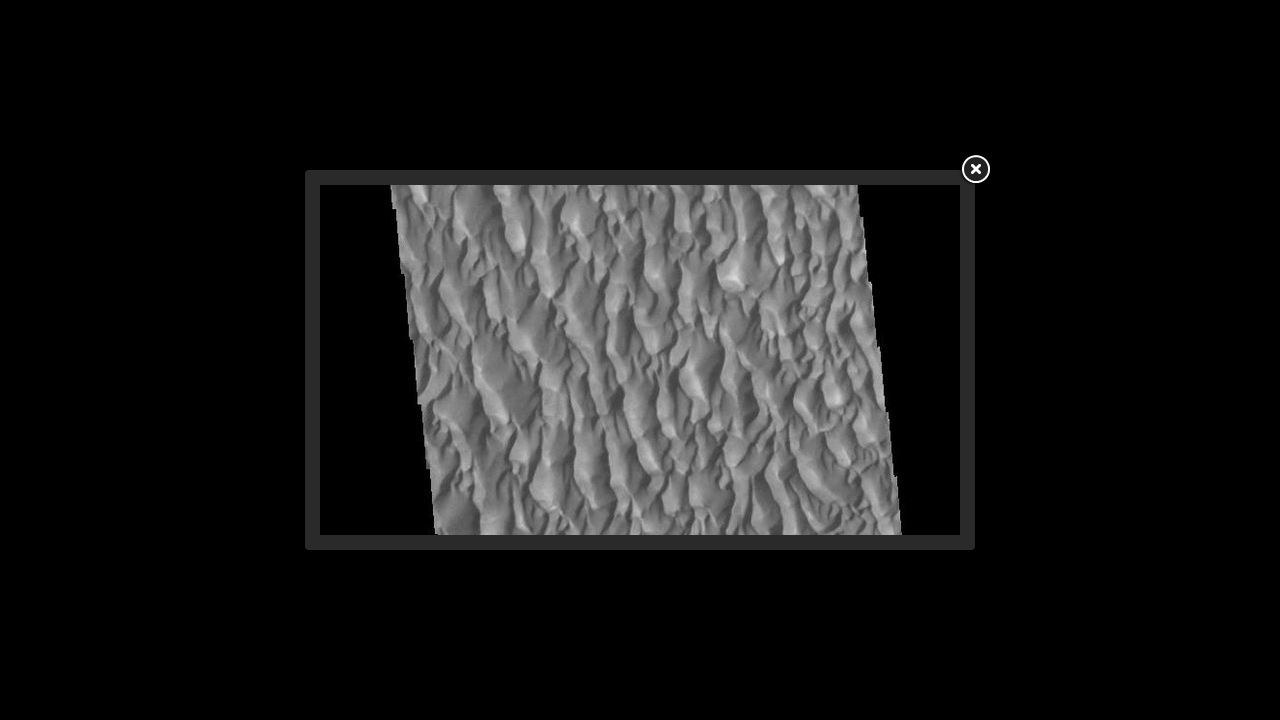

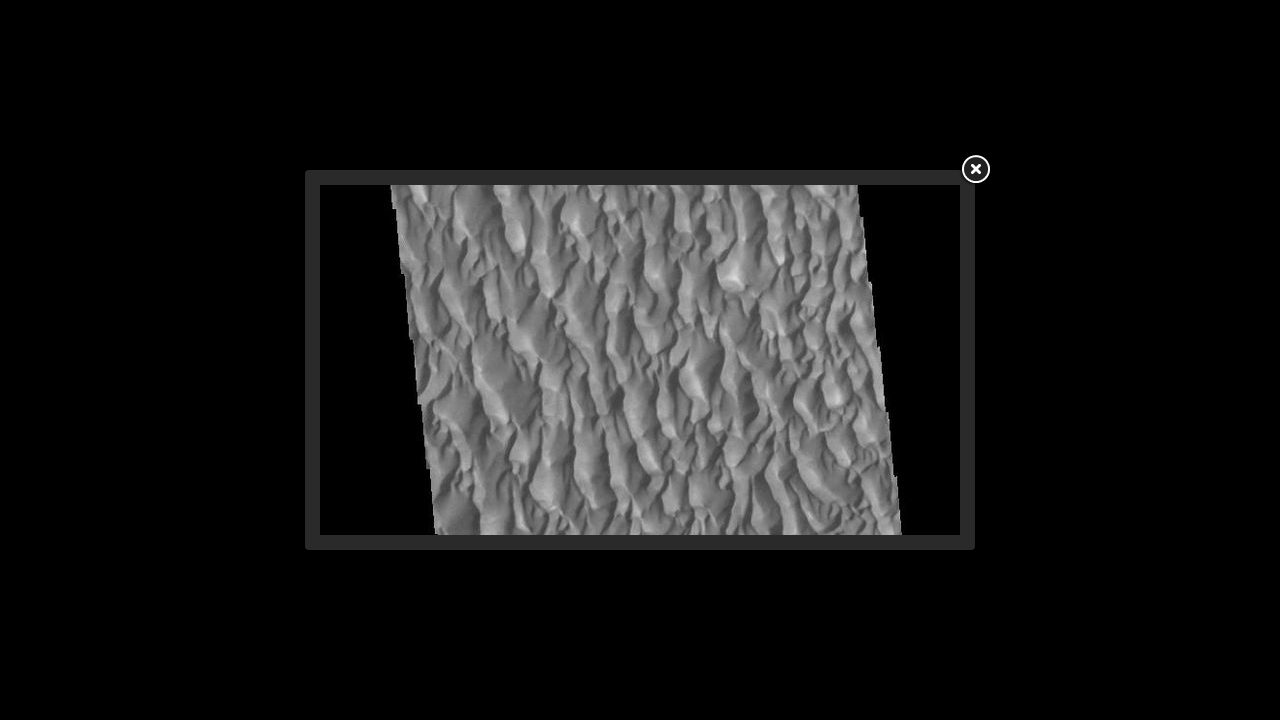